Tests dynamic loading functionality by clicking a Start button and waiting for "Hello World!" text to appear on the page

Starting URL: https://the-internet.herokuapp.com/dynamic_loading/1

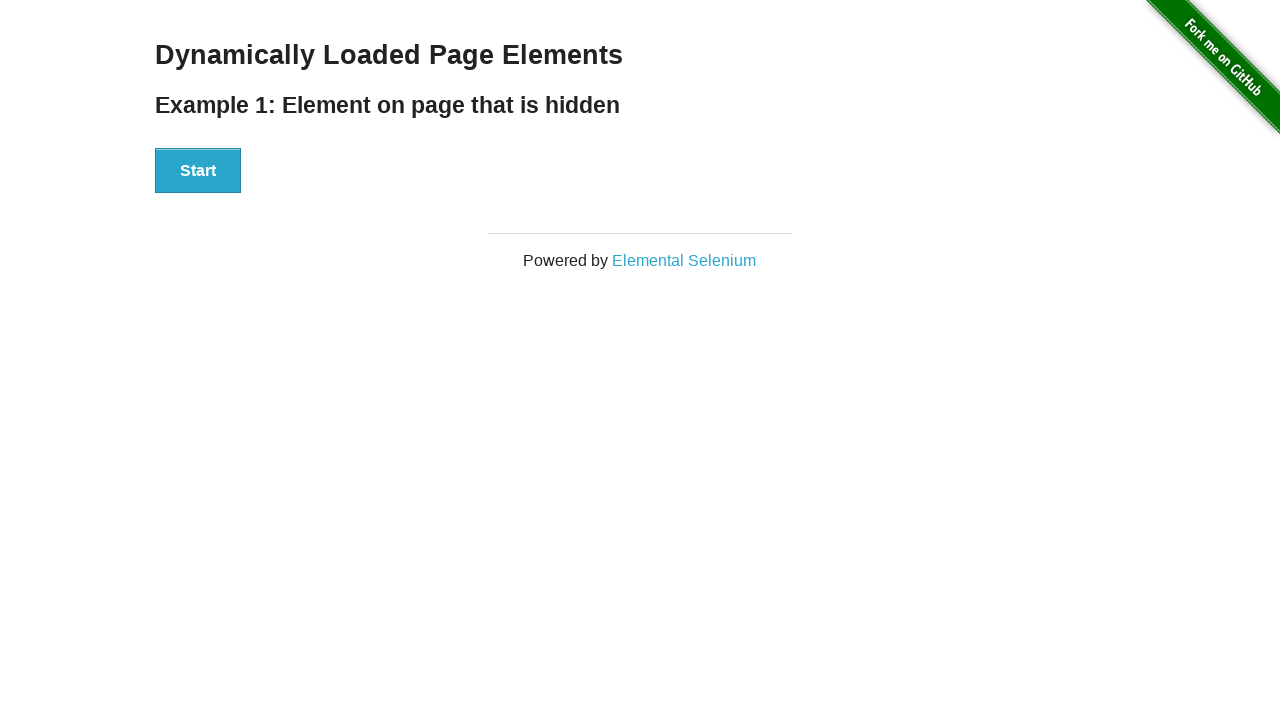

Clicked Start button to initiate dynamic loading at (198, 171) on xpath=//div[@id='start']//button
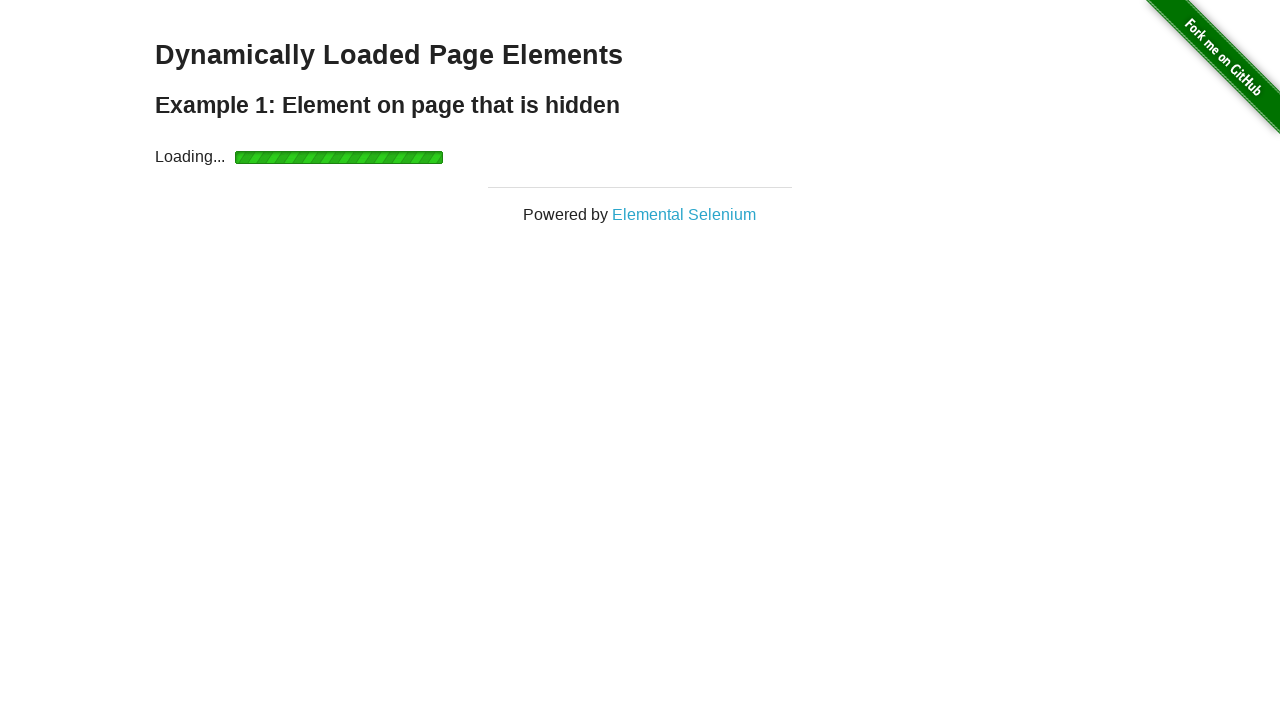

Hello World! text appeared and became visible
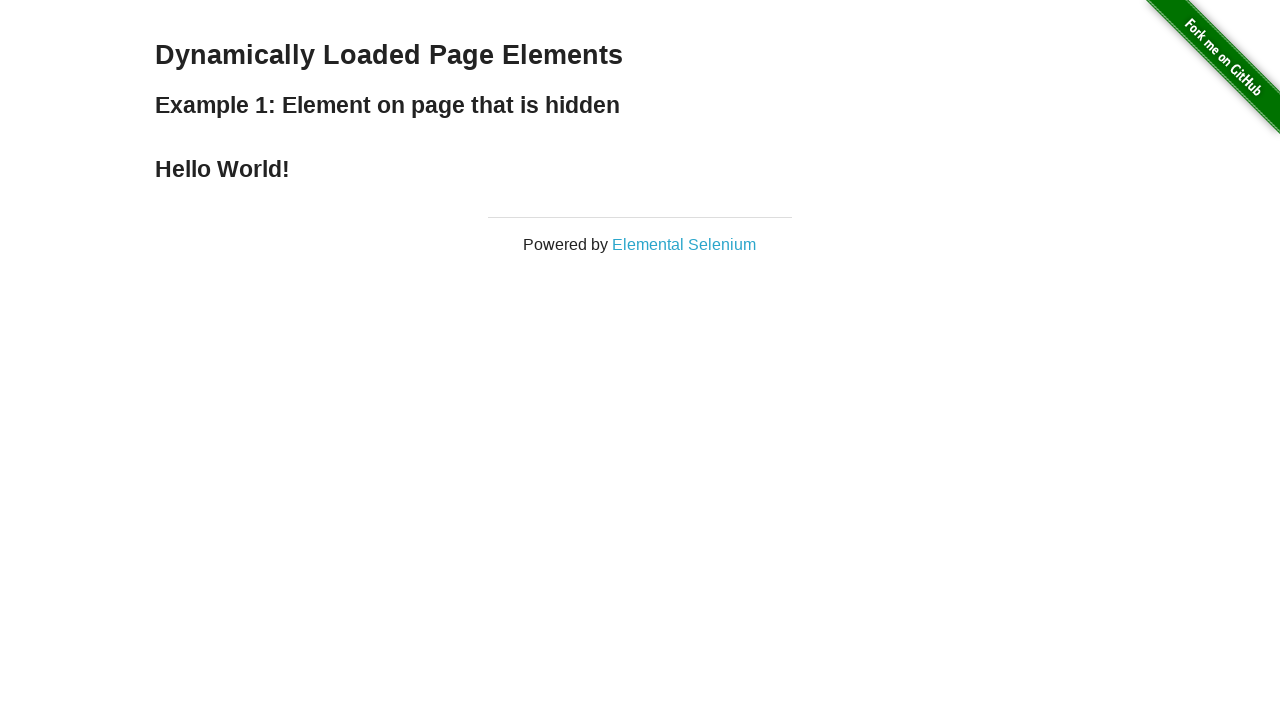

Verified that the element contains 'Hello World!' text
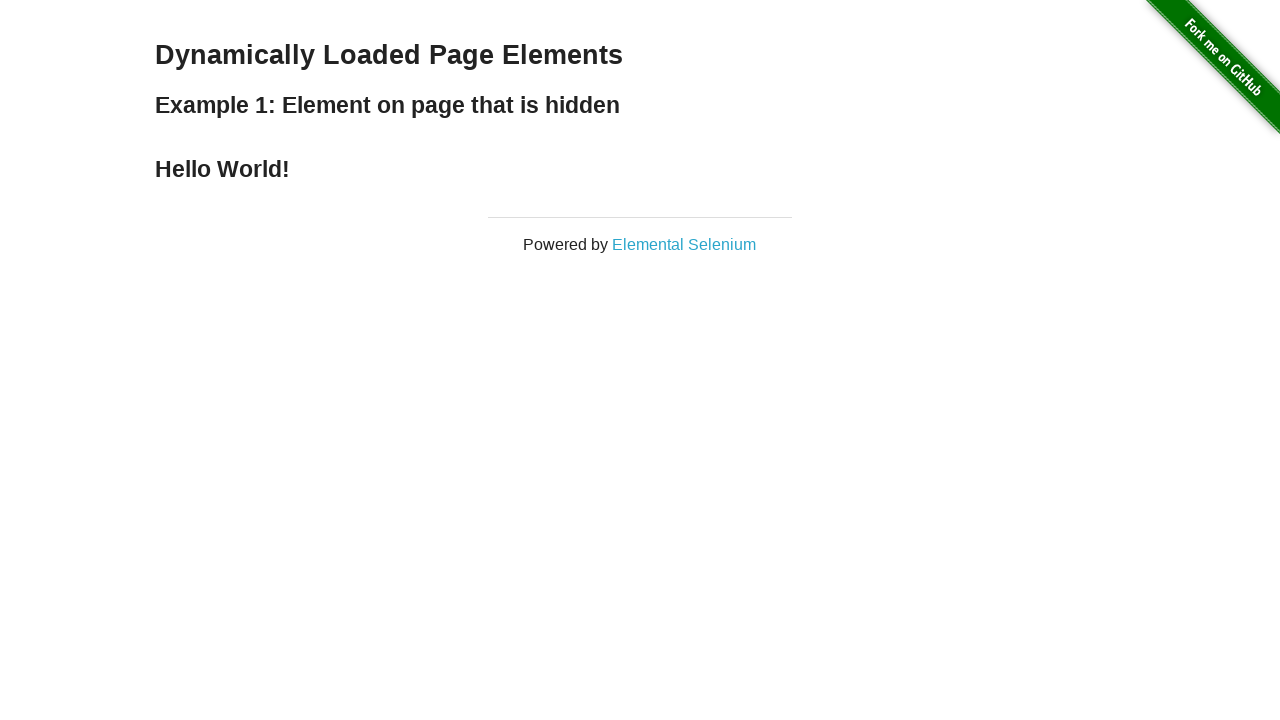

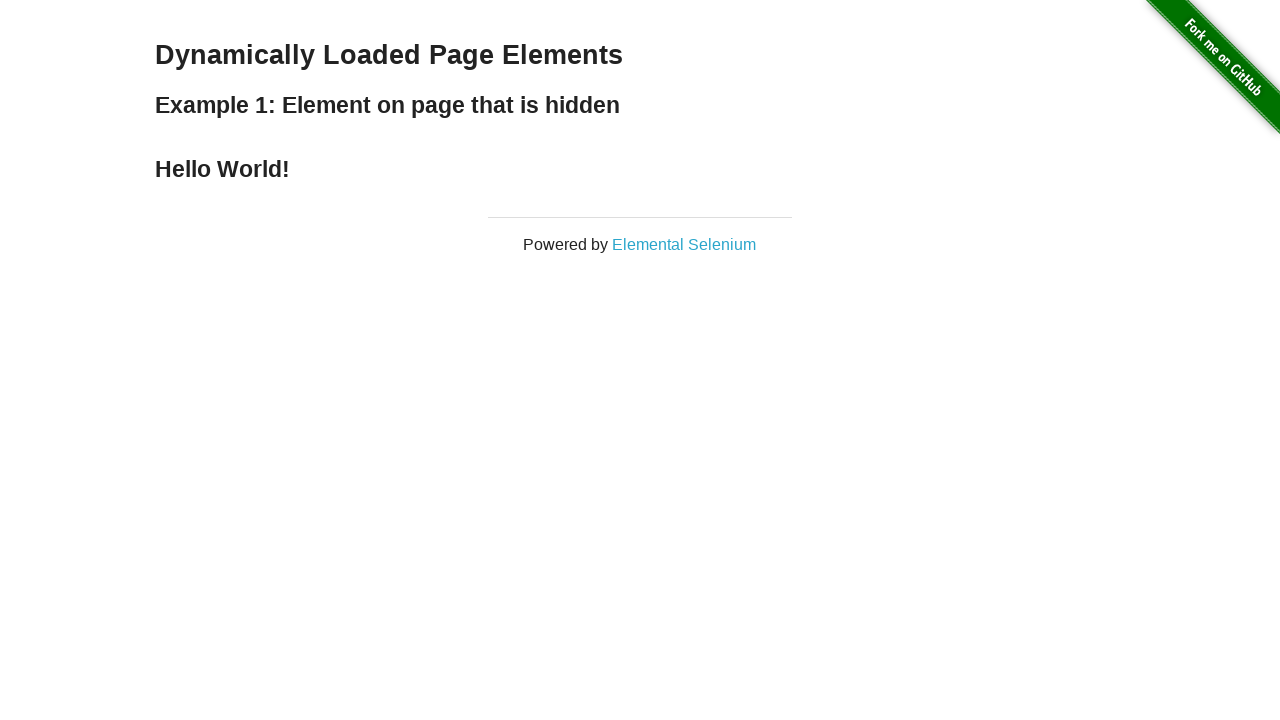